Tests navigation by clicking a link with mathematically calculated text, then fills out a multi-field form with personal information (first name, last name, city, country) and submits it.

Starting URL: http://suninjuly.github.io/find_link_text

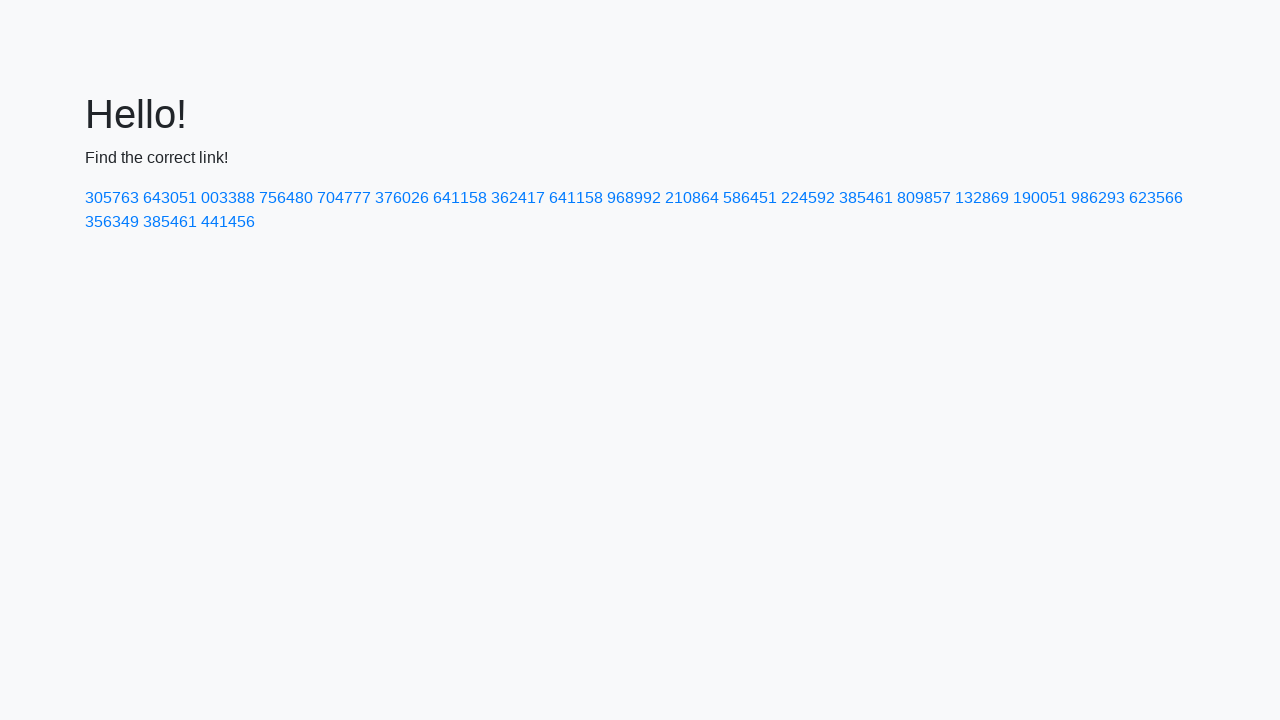

Clicked link with mathematically calculated text (224592 = pi^e * 10000 rounded up) at (808, 198) on text=224592
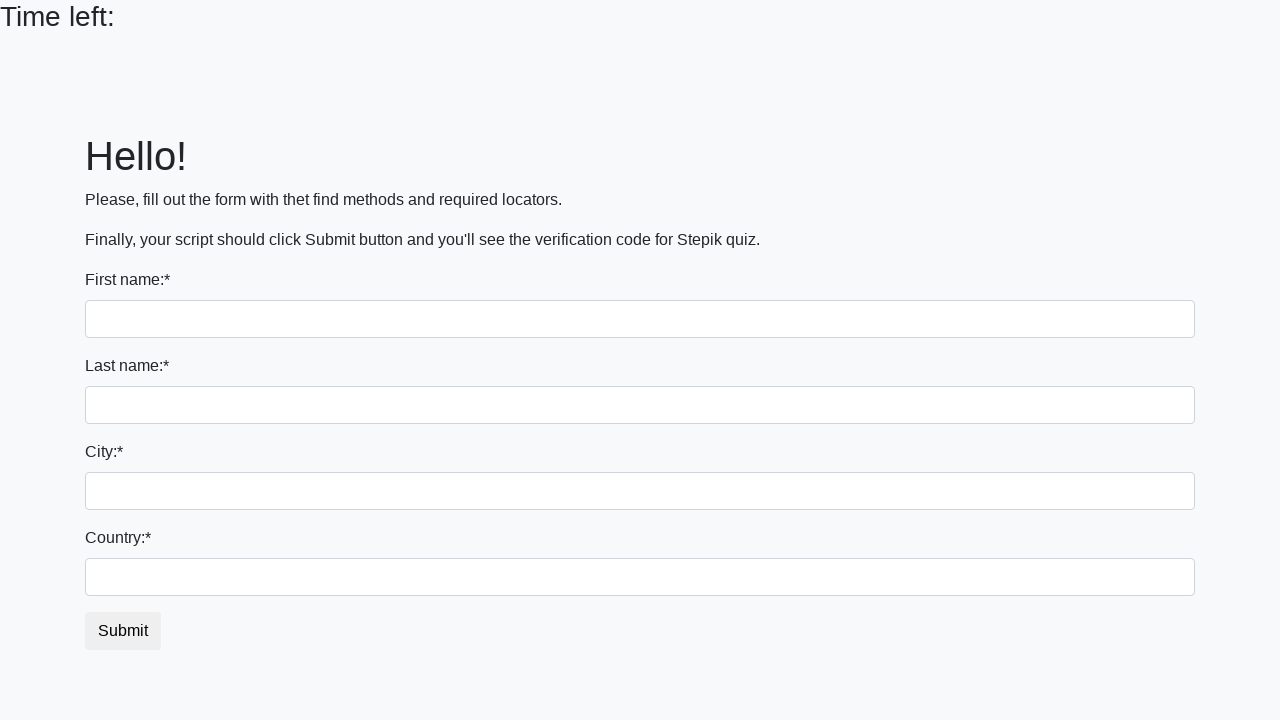

Filled first name field with 'Ivan' on input
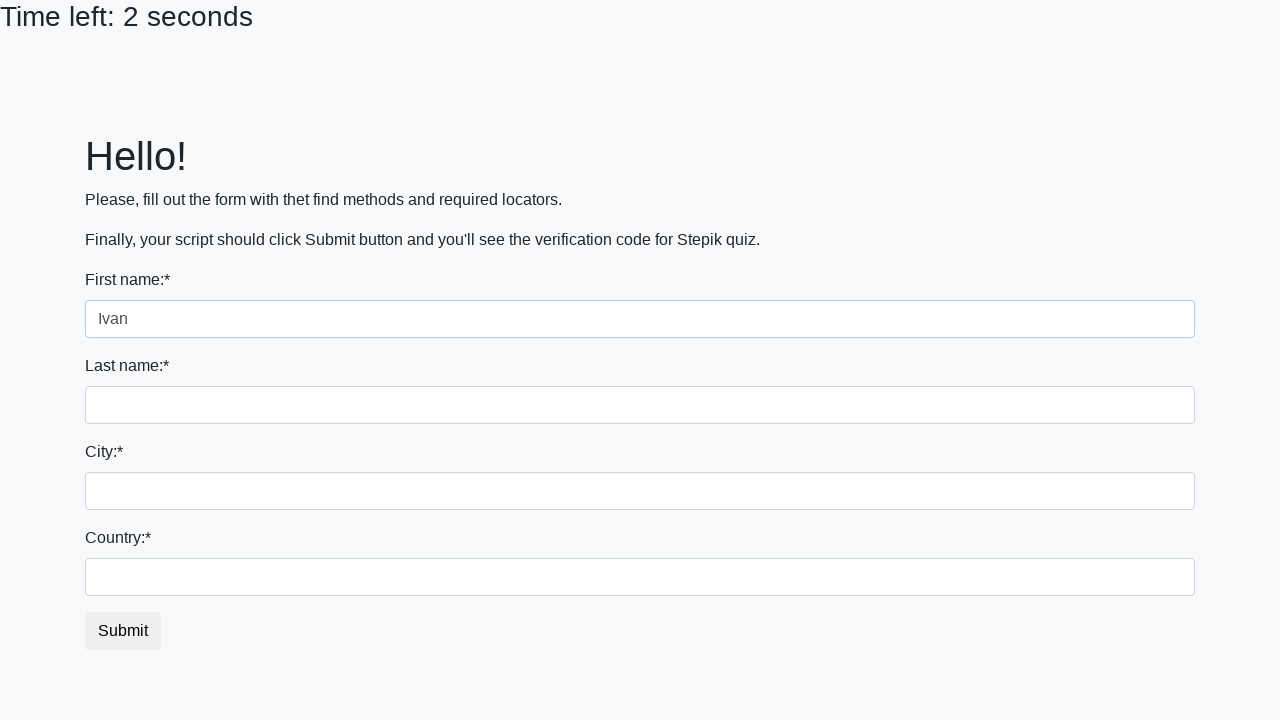

Filled last name field with 'Petrov' on input[name='last_name']
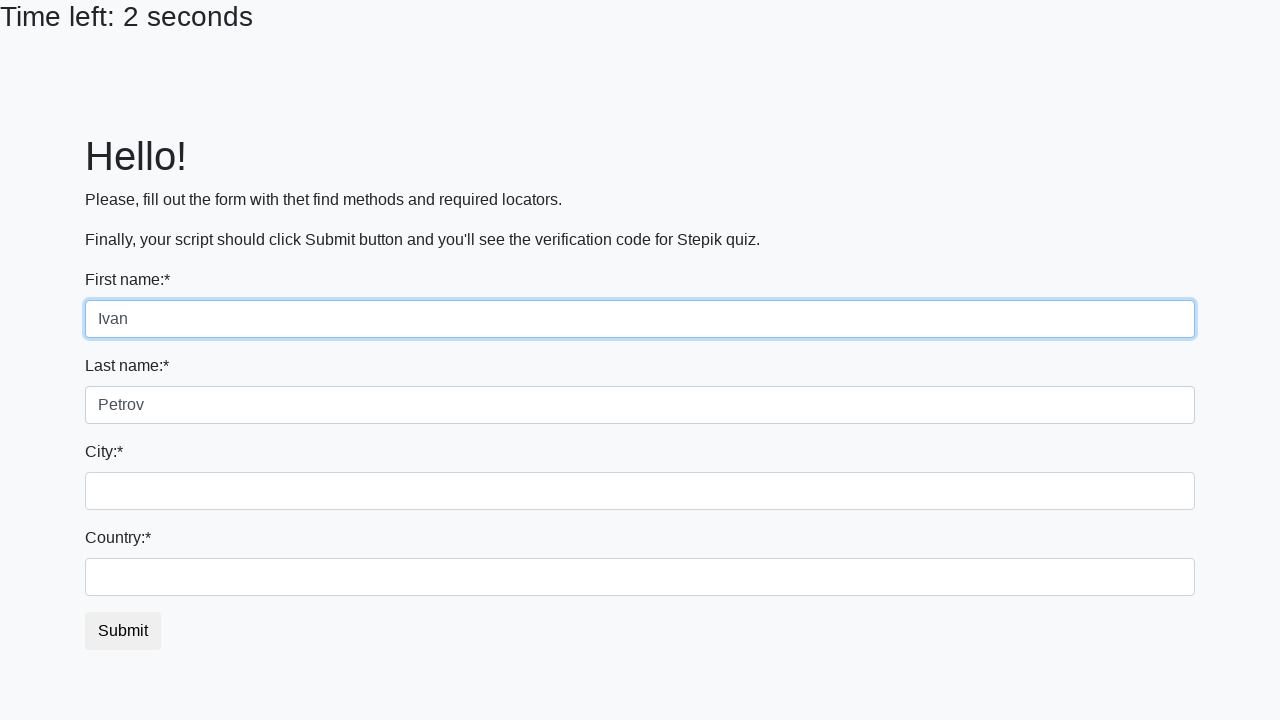

Filled city field with 'Smolensk' on .form-control.city
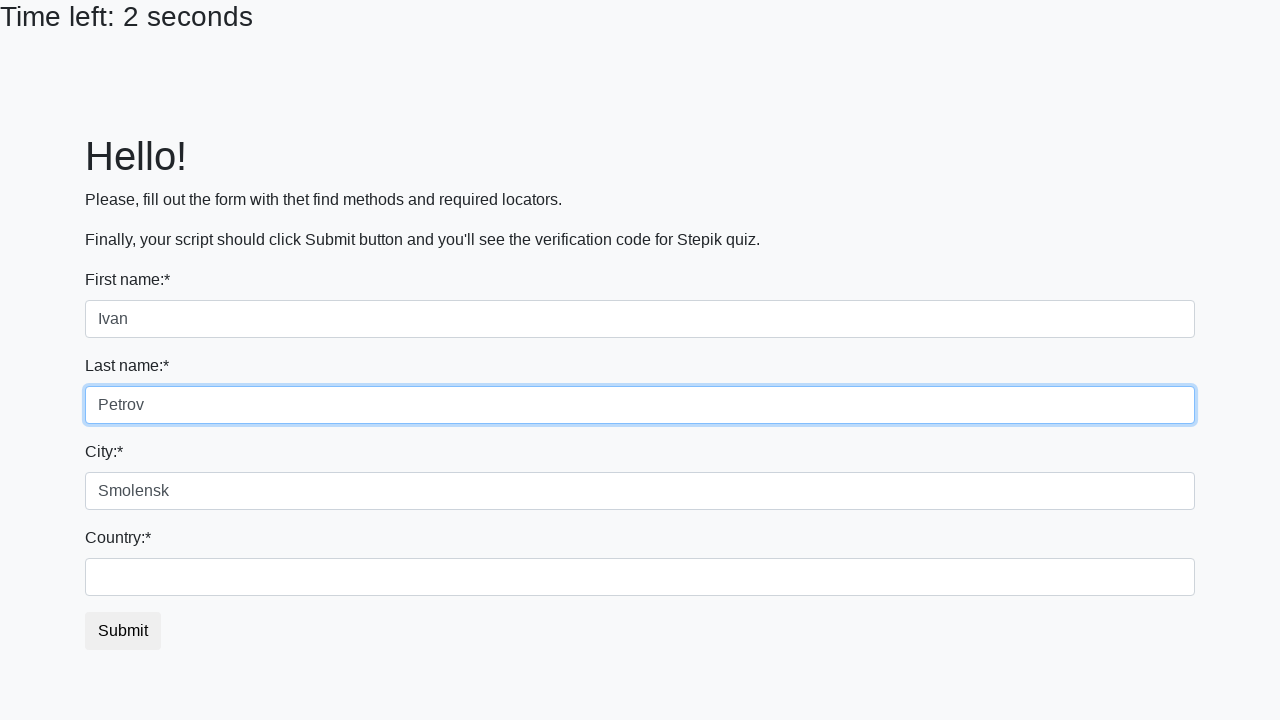

Filled country field with 'Russia' on #country
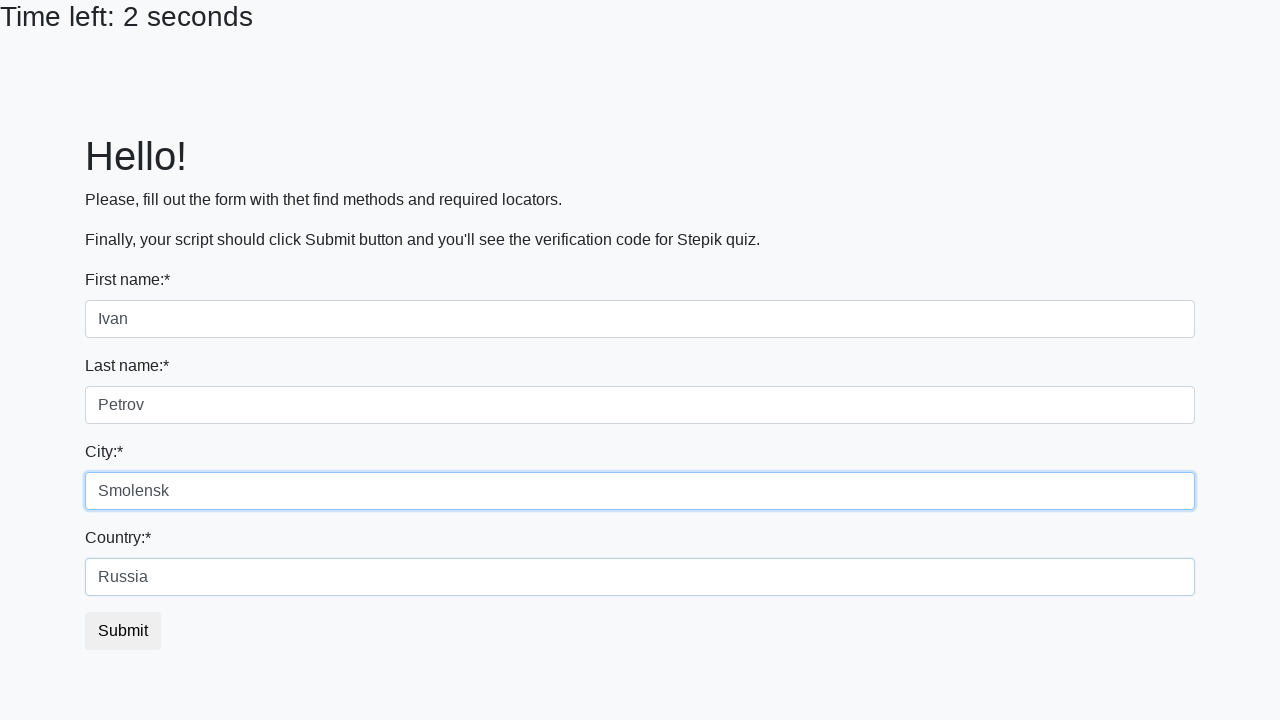

Clicked submit button to complete form submission at (123, 631) on button.btn
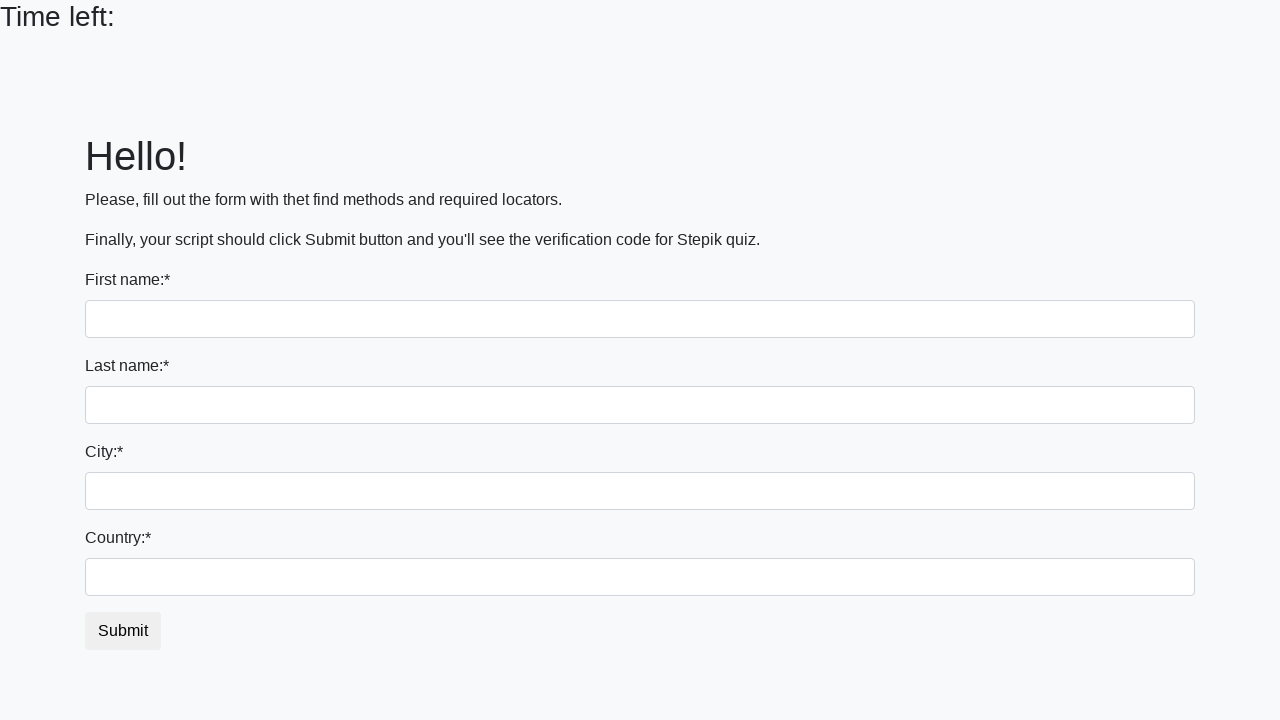

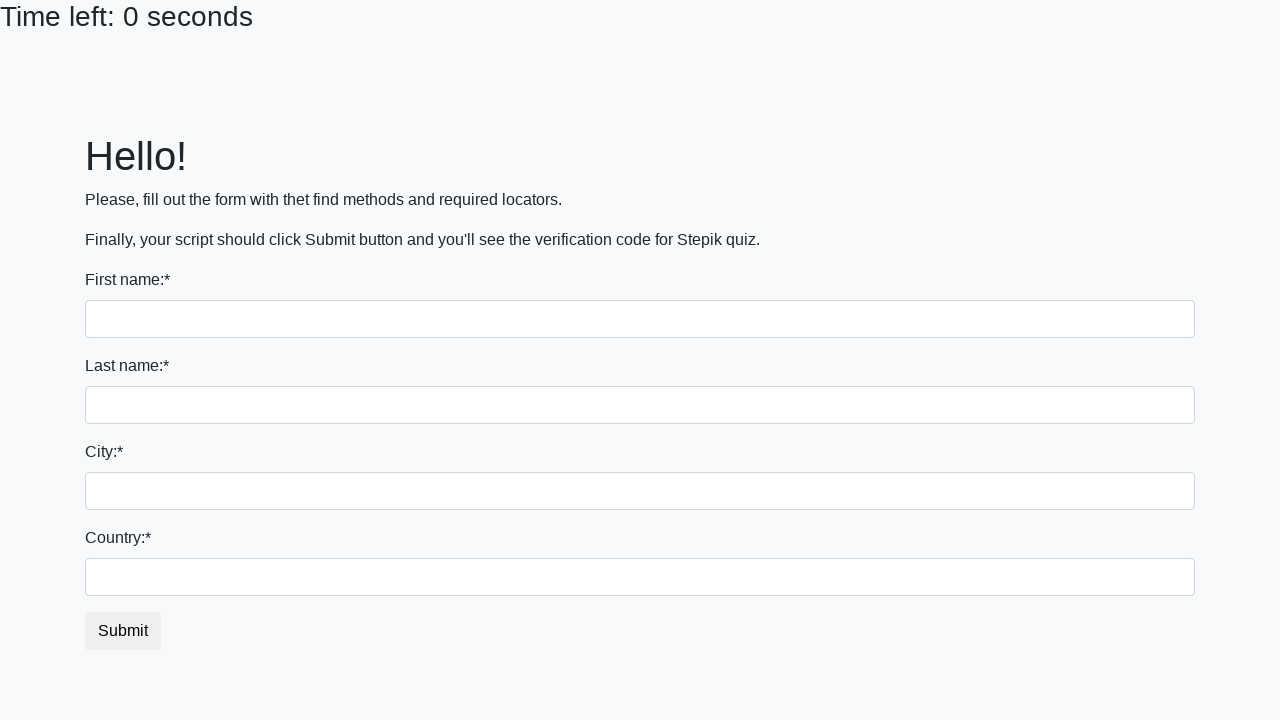